Navigates to Rahul Shetty Academy's Selenium Practice page and clicks on a navigation link in the header (the link following the second anchor tag in the header navigation area).

Starting URL: https://rahulshettyacademy.com/seleniumPractise/#/

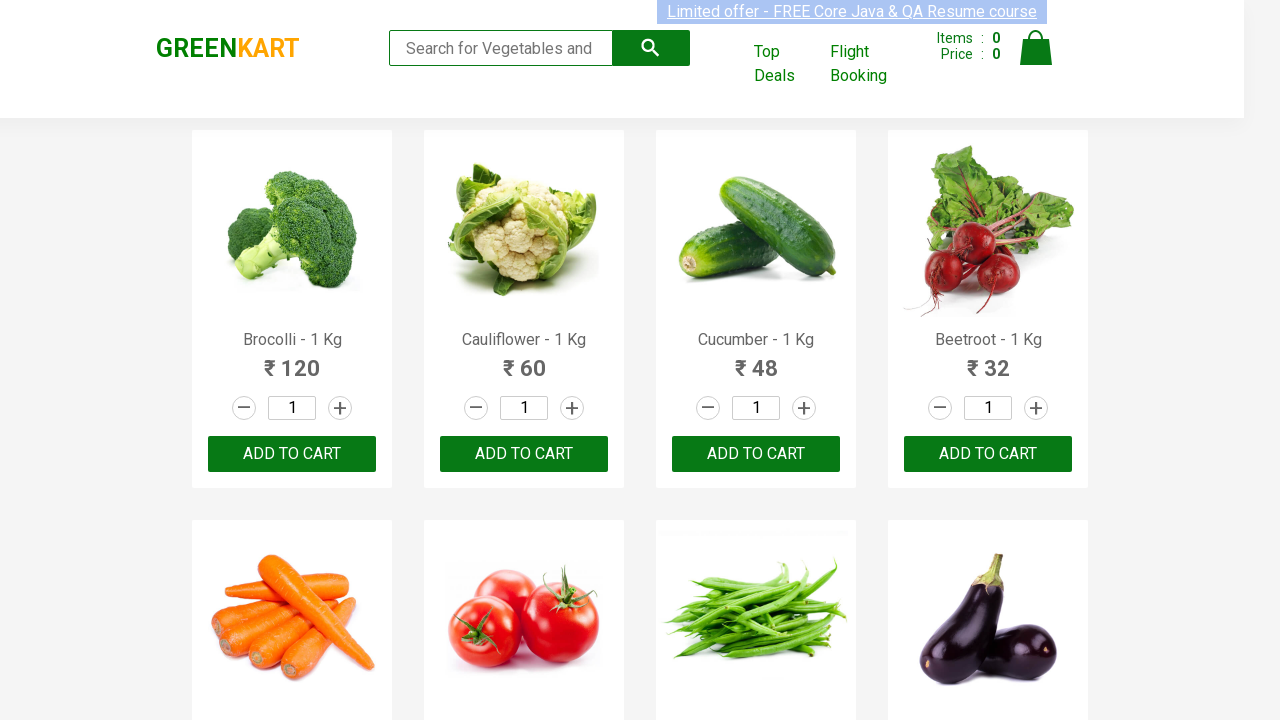

Waited for page to reach domcontentloaded state
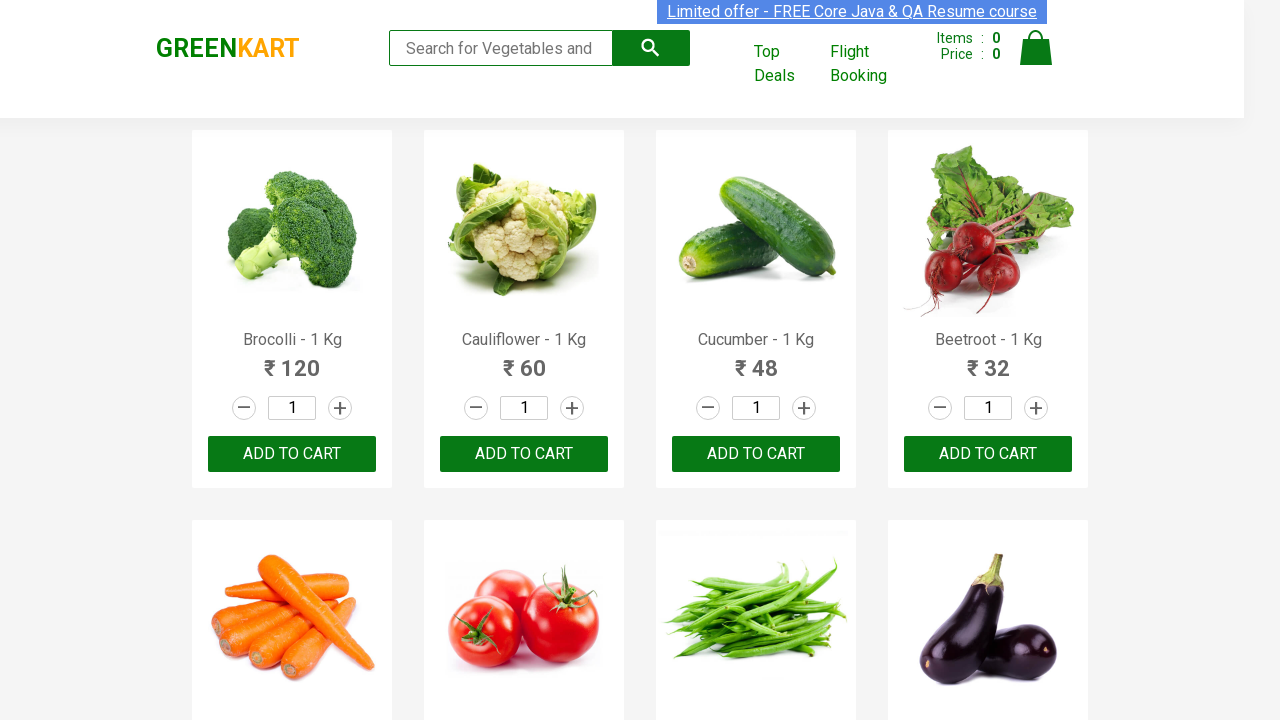

Clicked on navigation link in header (sibling anchor after second anchor tag) at (876, 64) on xpath=//header/div/div[3]/a[2]/following-sibling::a[1]
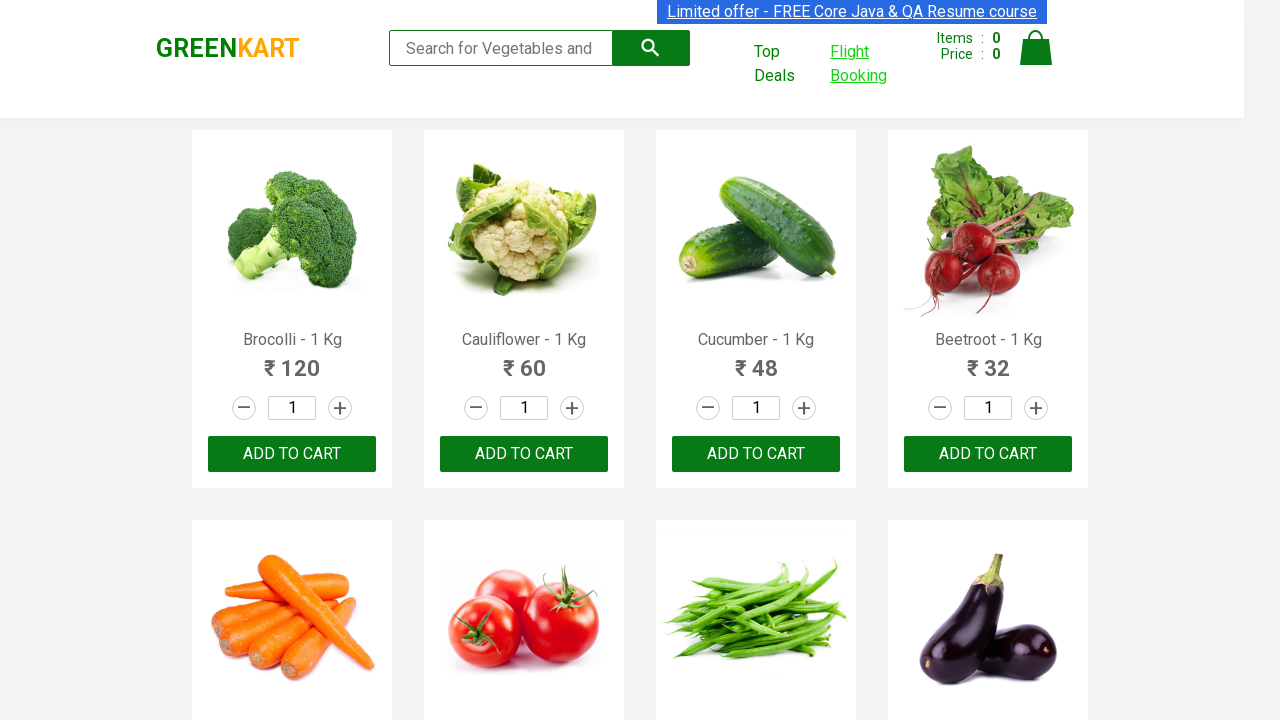

Waited for page to reach networkidle state after navigation
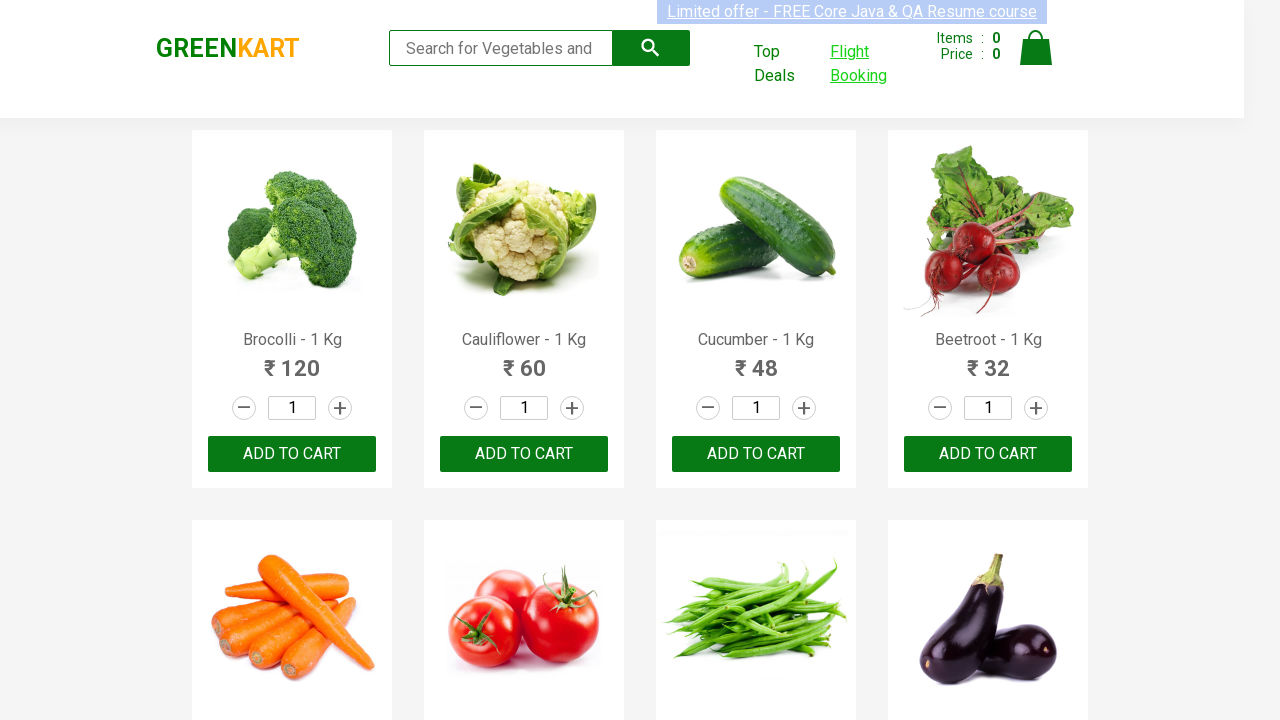

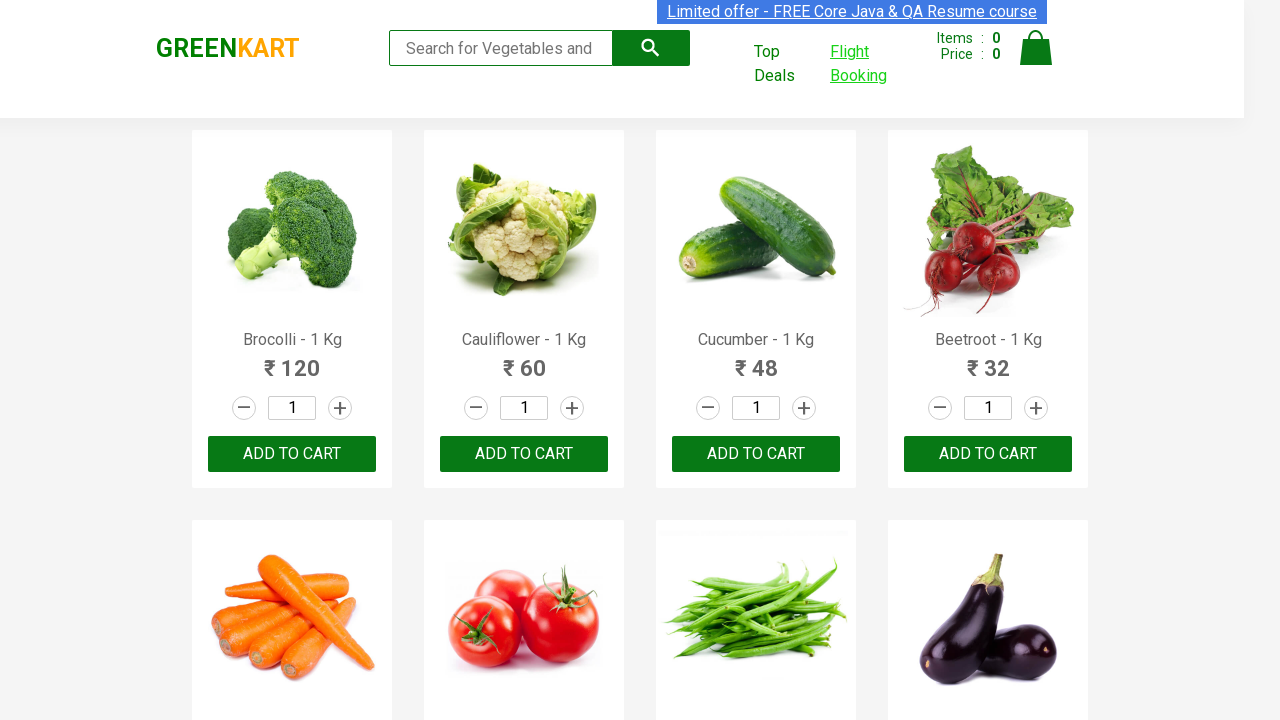